Opens the Flipkart homepage, maximizes the browser window, and retrieves the page title to verify the page loaded correctly.

Starting URL: https://www.flipkart.com

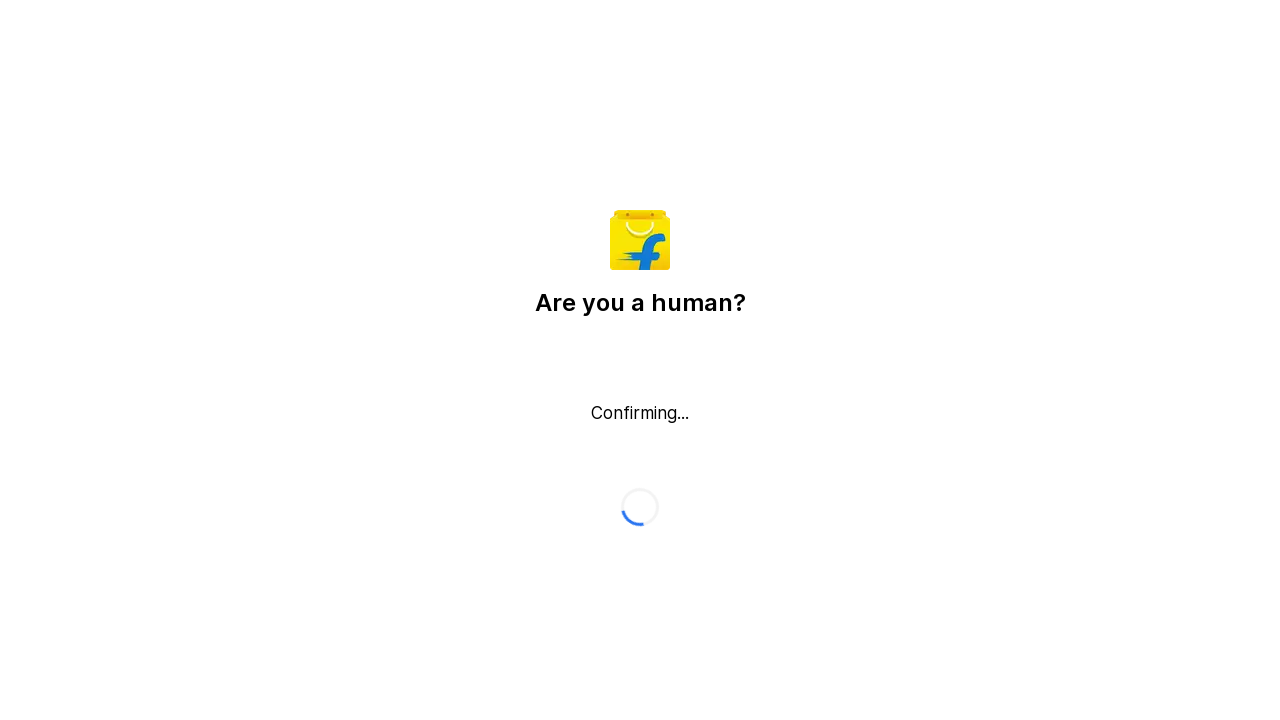

Navigated to Flipkart homepage
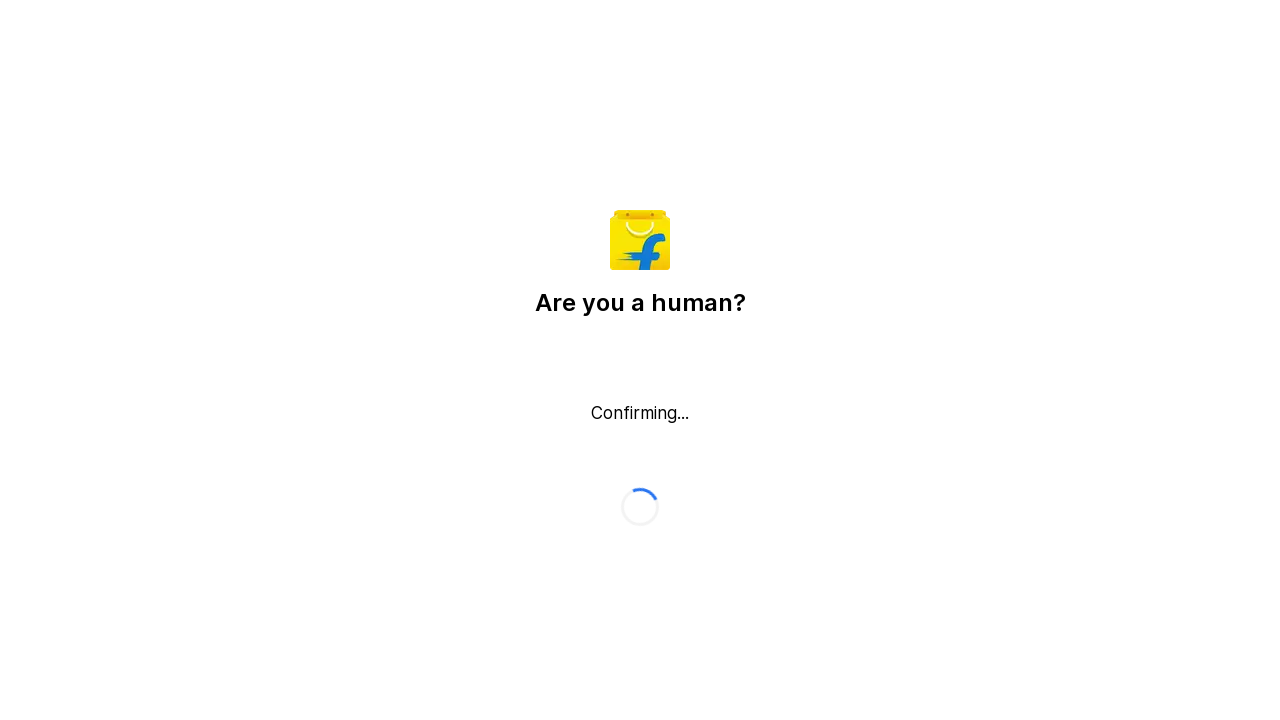

Maximized browser window to 1920x1080
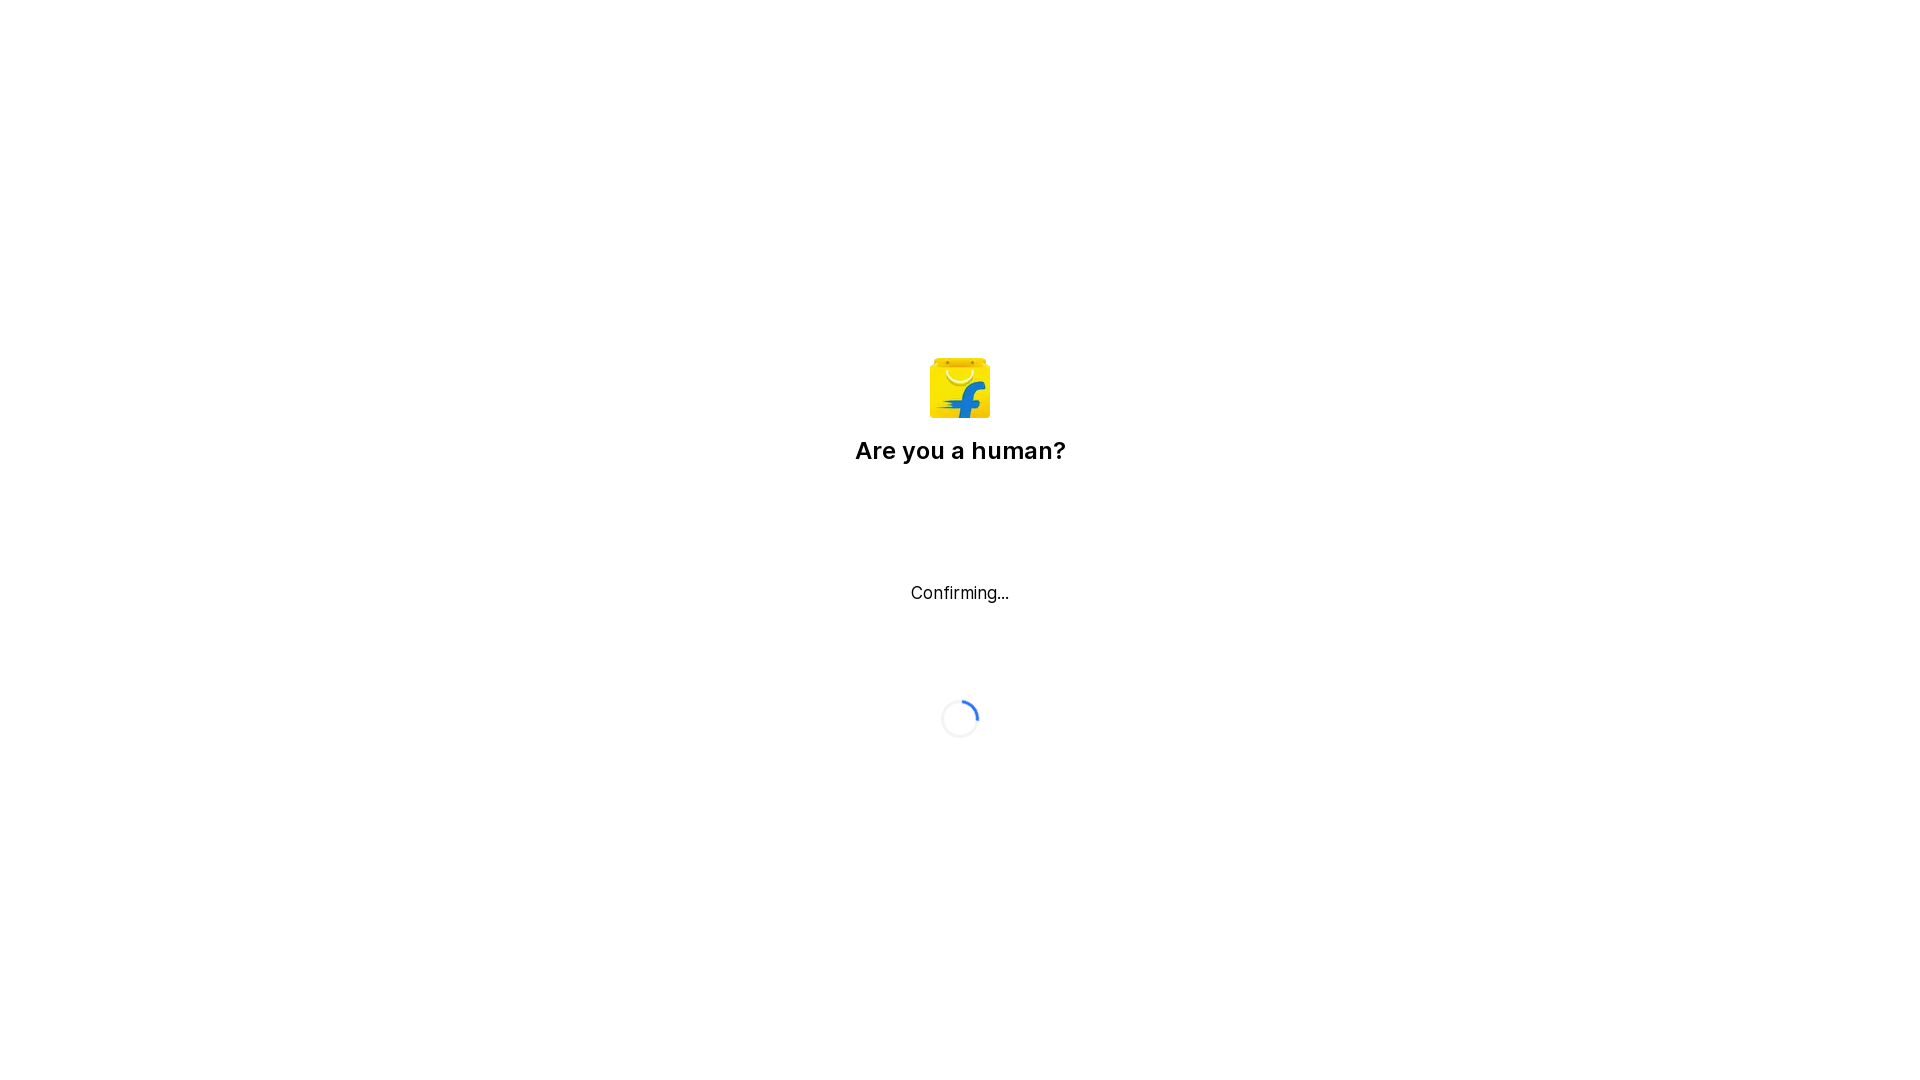

Page loaded and DOM content ready
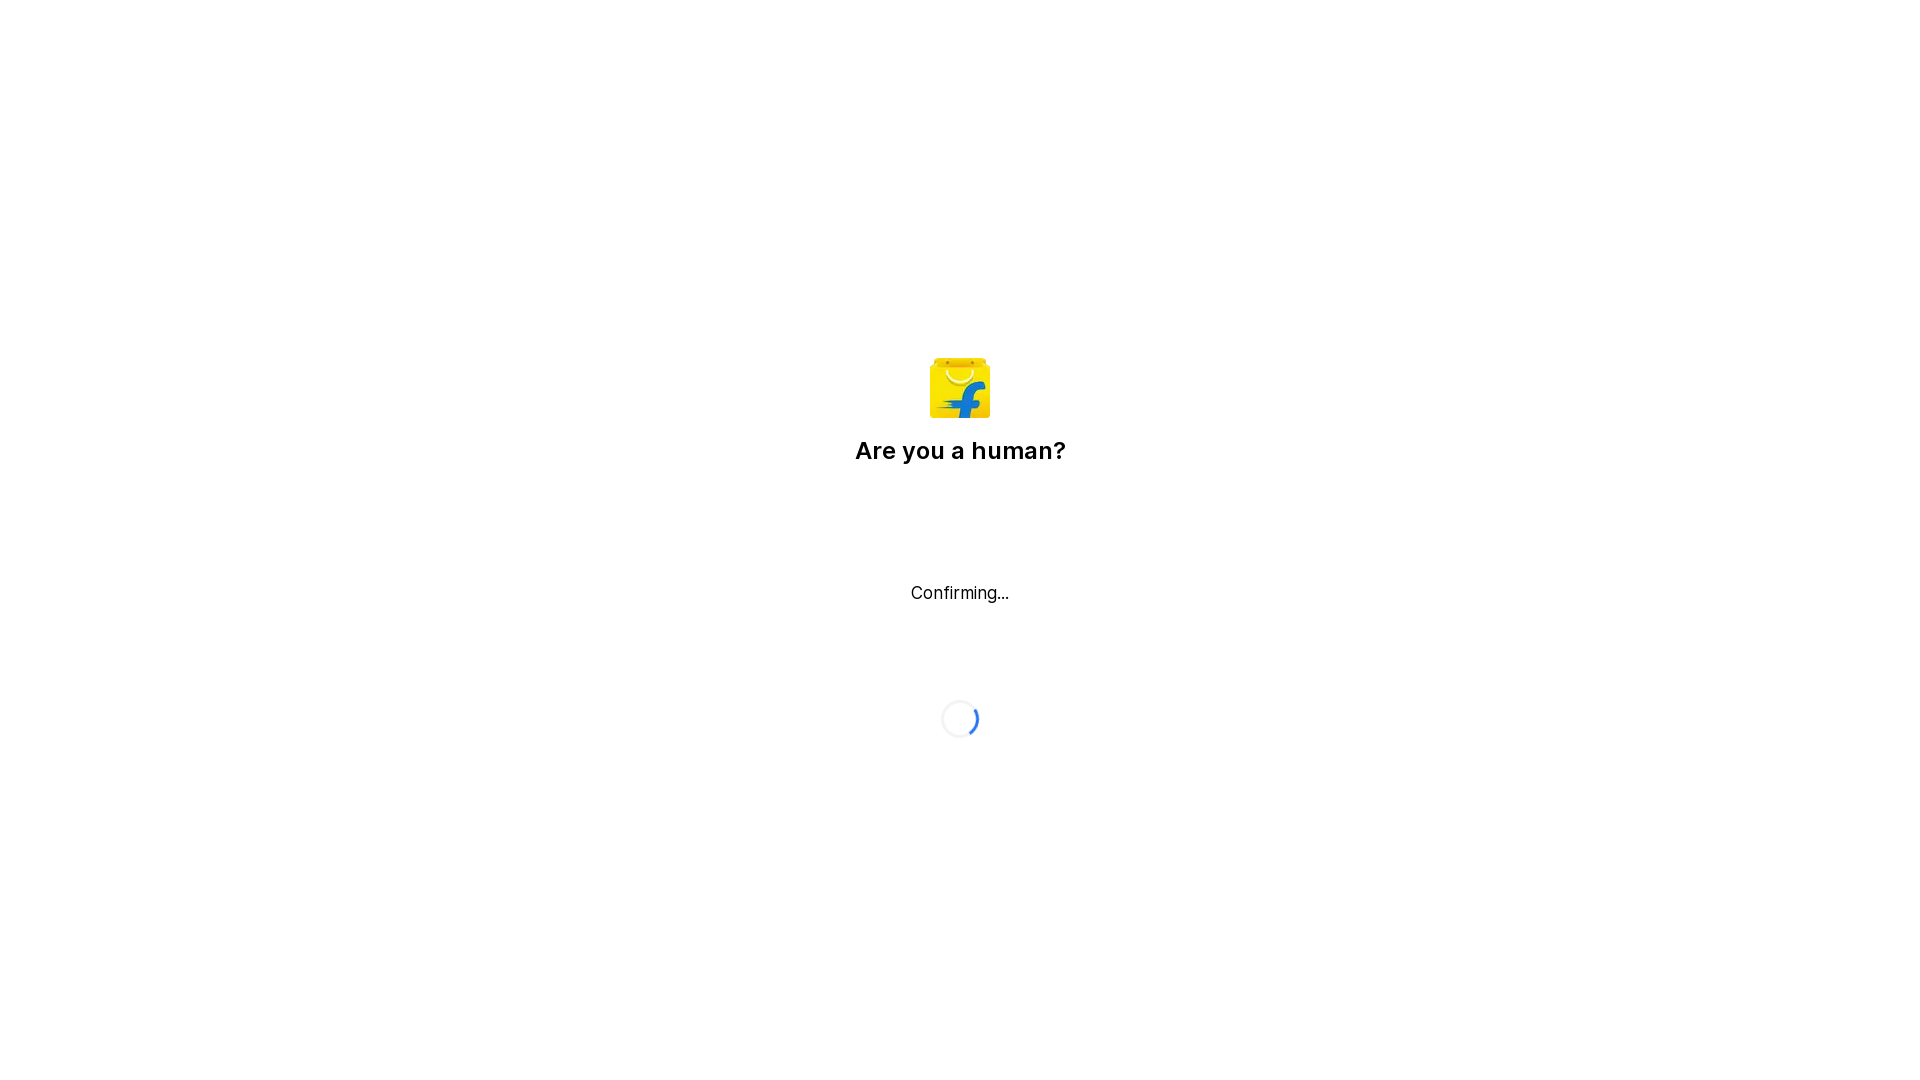

Retrieved page title: Flipkart reCAPTCHA
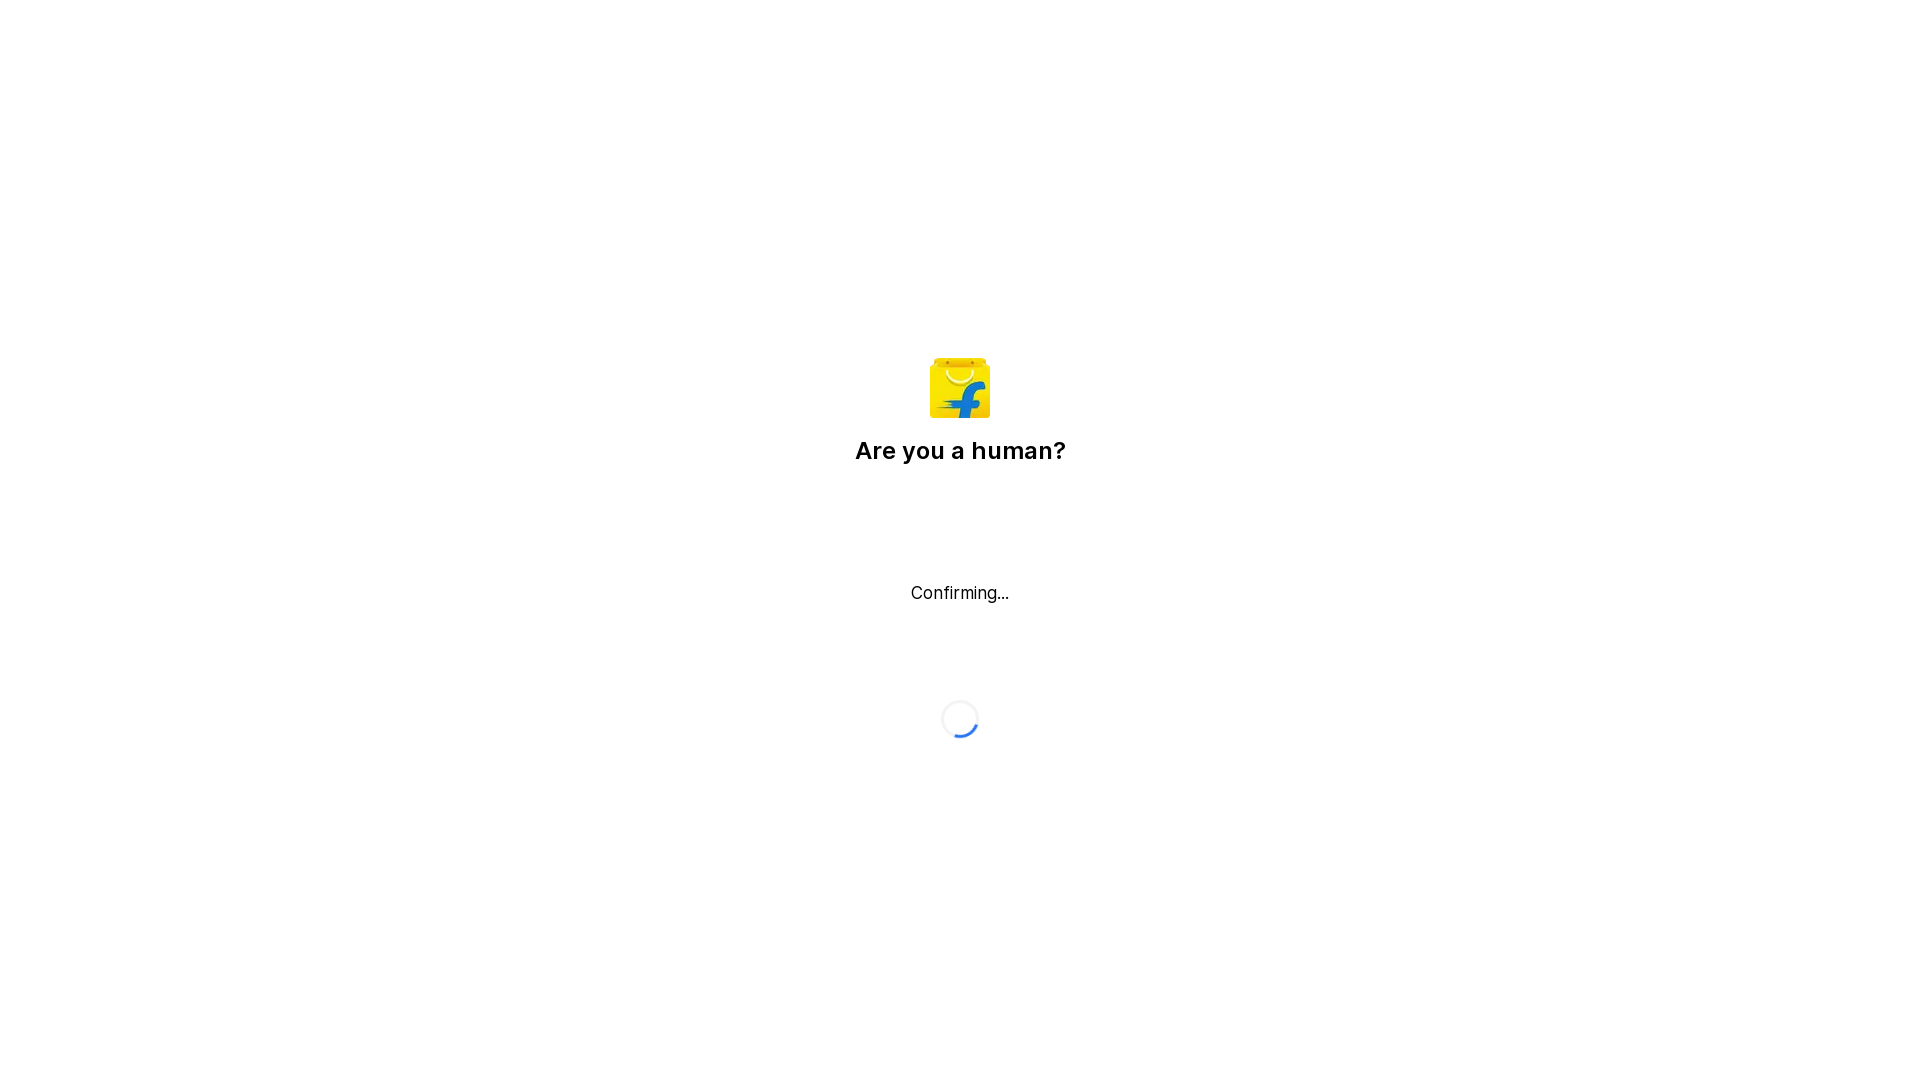

Page title printed to console
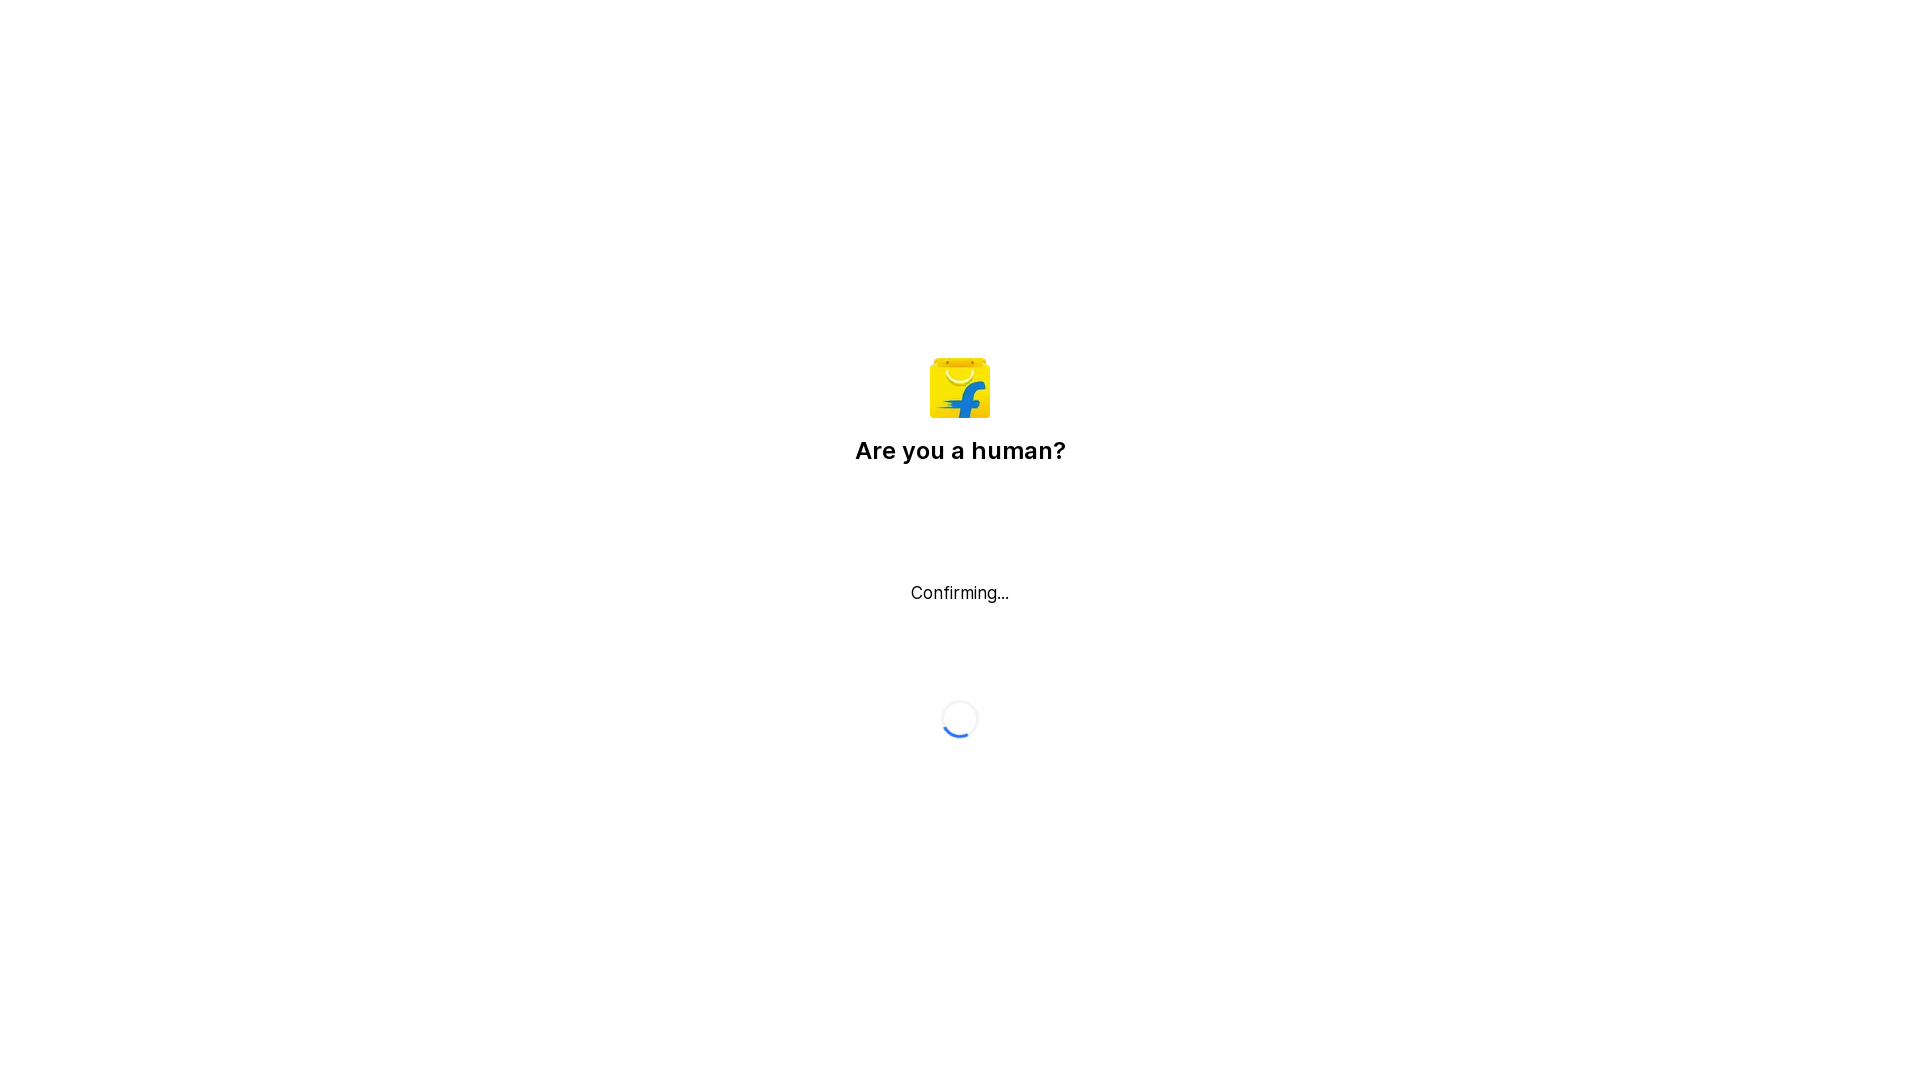

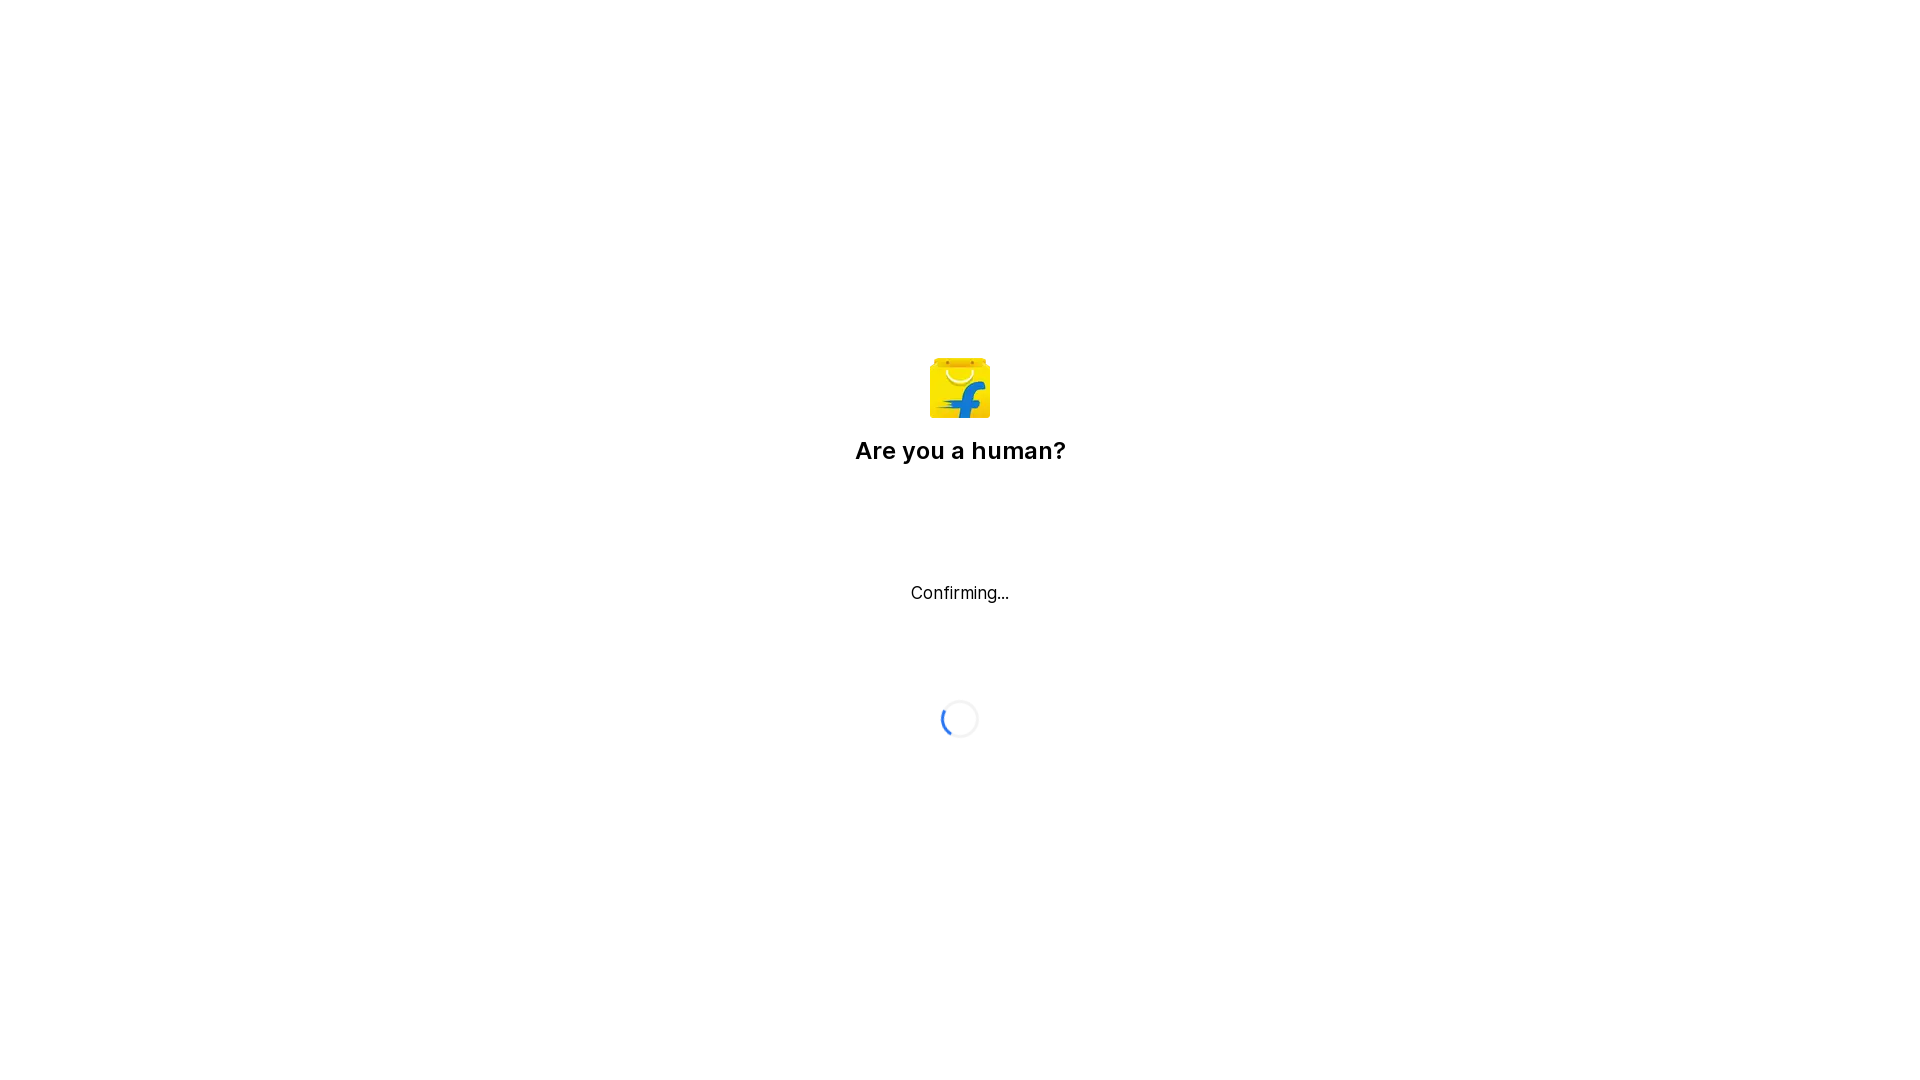